Navigates to the Demoblaze e-commerce demo site and verifies the page loads successfully

Starting URL: https://www.demoblaze.com/

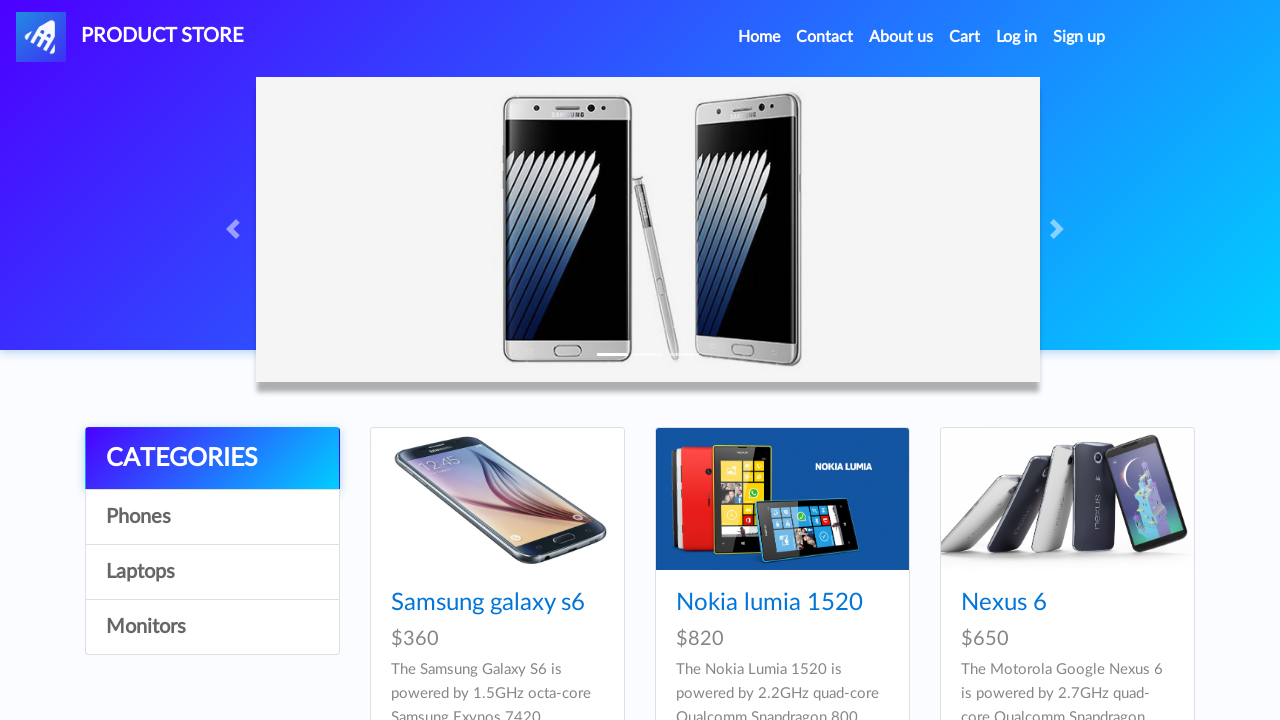

Waited for main content cards to load on Demoblaze homepage
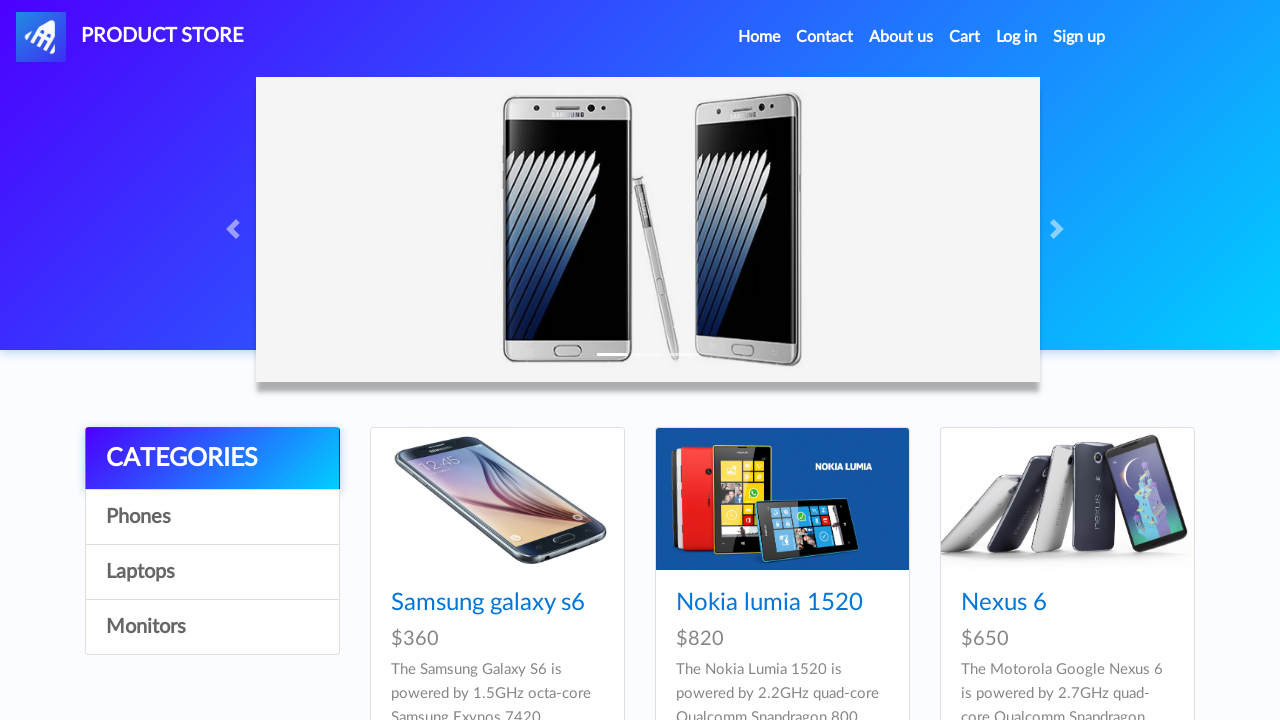

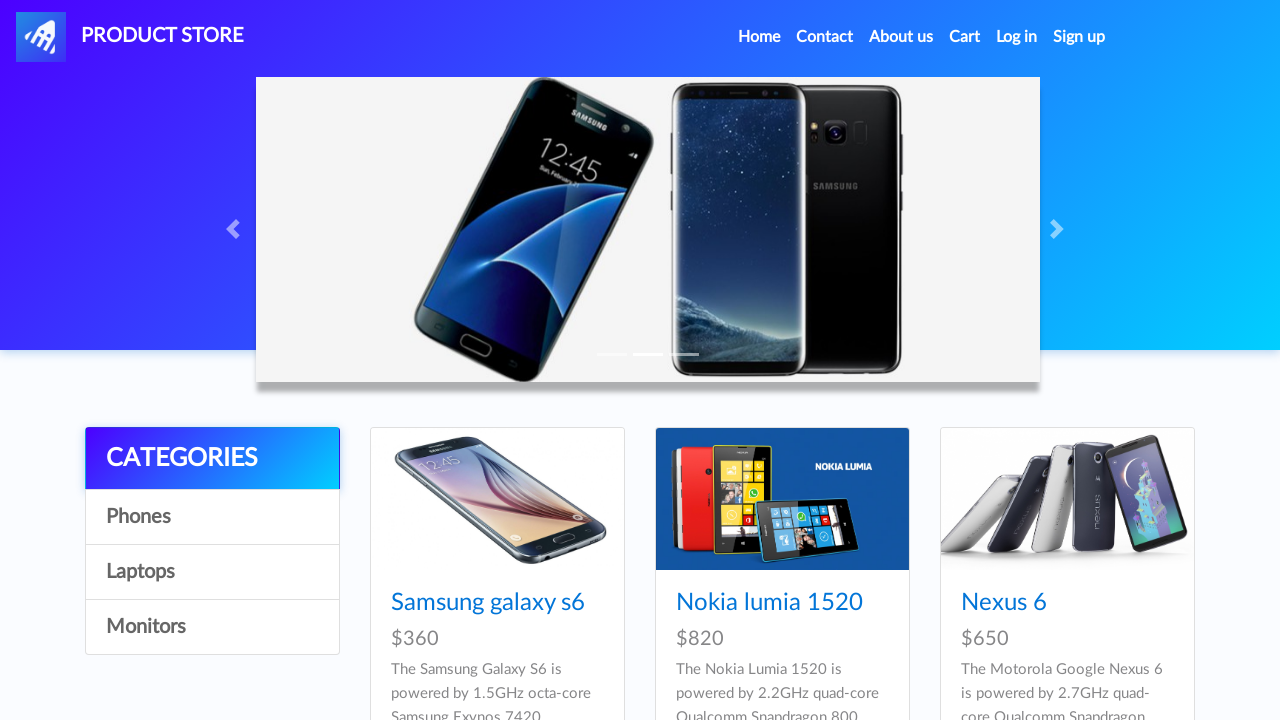